Tests double-click functionality by double-clicking a button and verifying the resulting text change

Starting URL: https://automationfc.github.io/basic-form/index.html

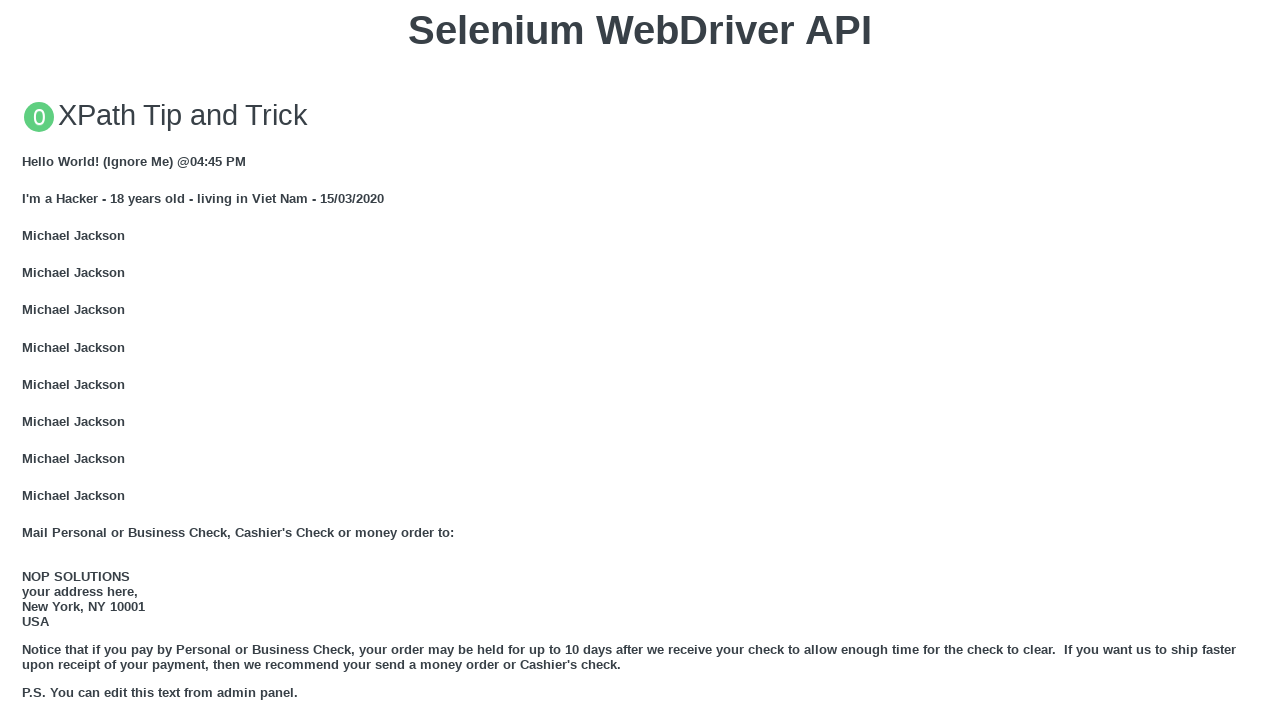

Scrolled double-click button into view
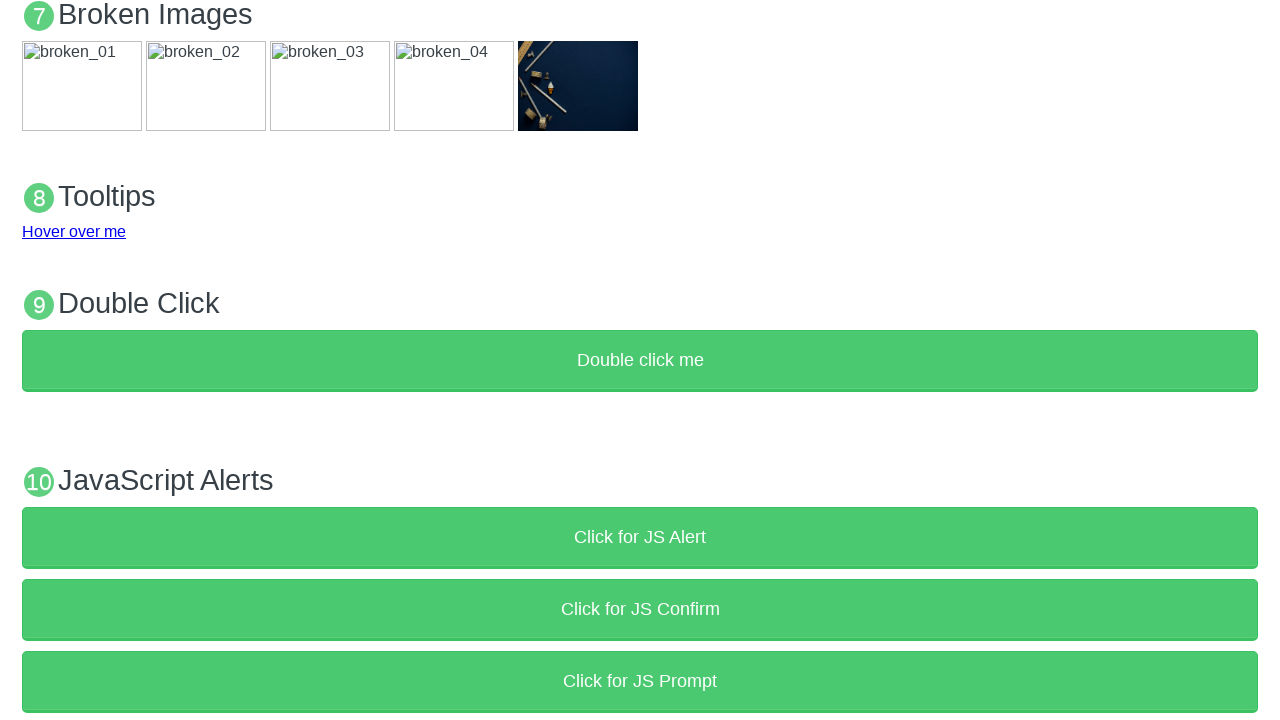

Double-clicked the 'Double click me' button at (640, 361) on xpath=//button[normalize-space()='Double click me']
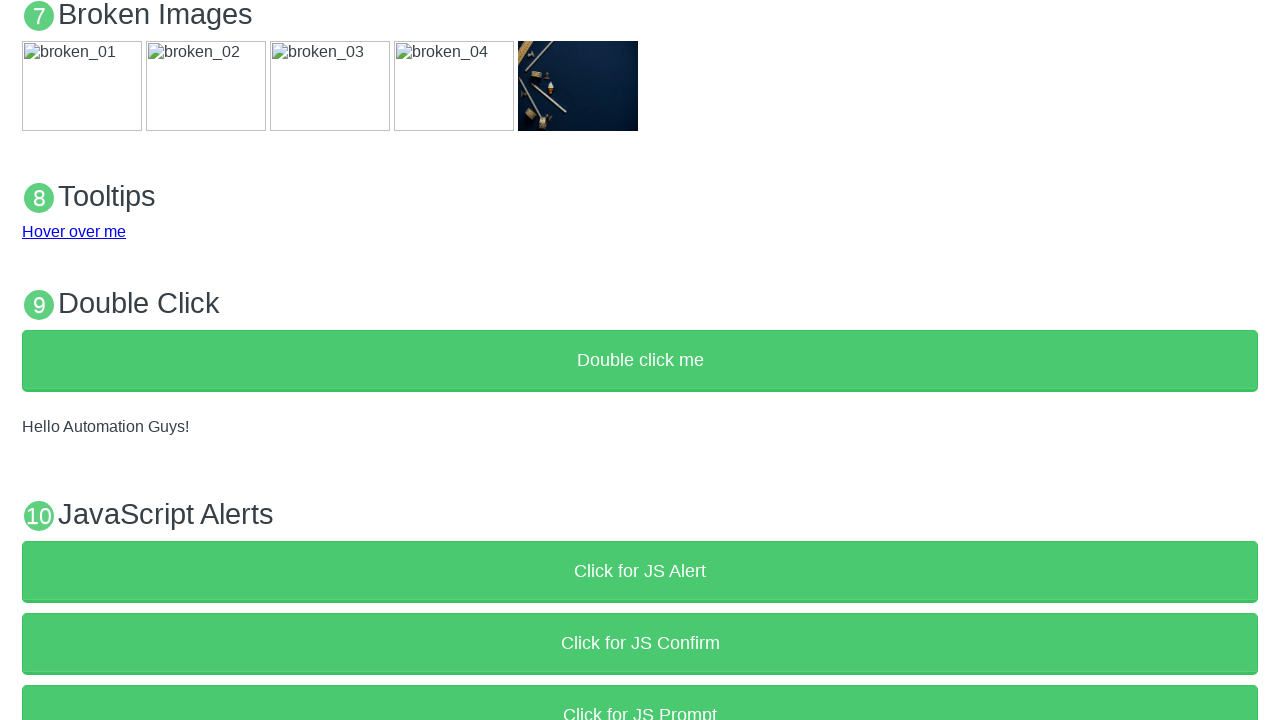

Verified that result text changed to 'Hello Automation Guys!'
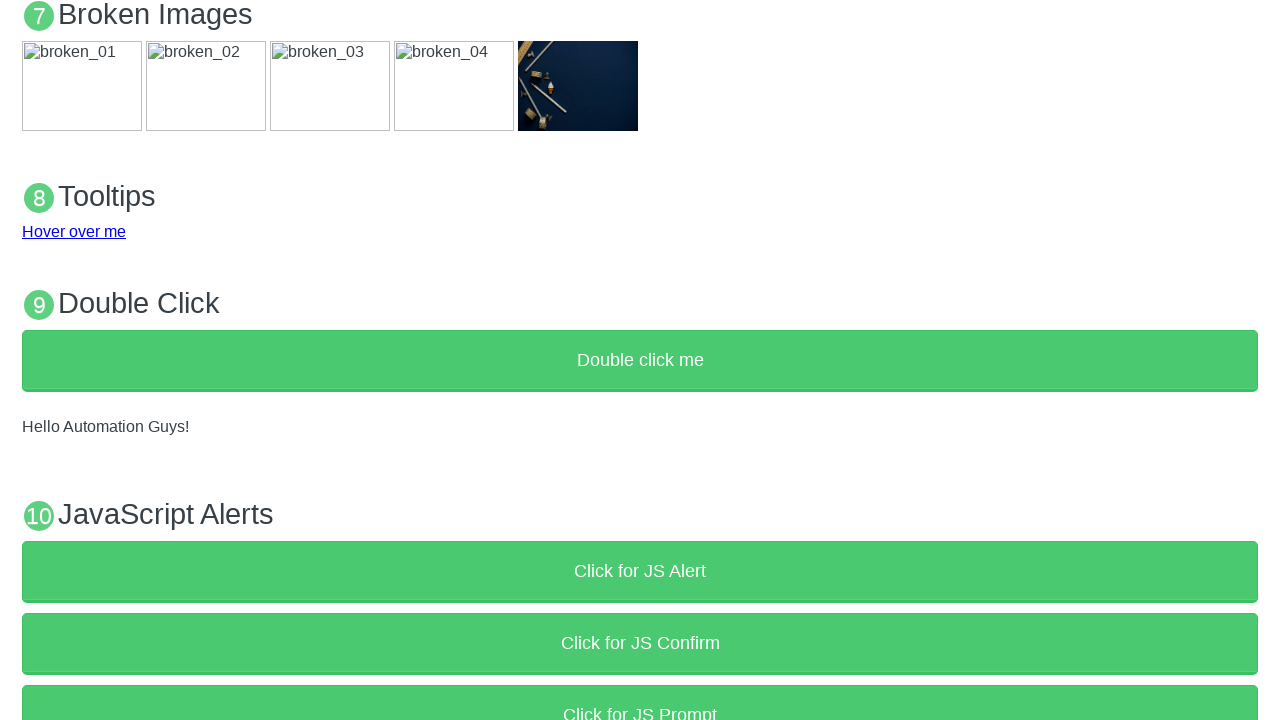

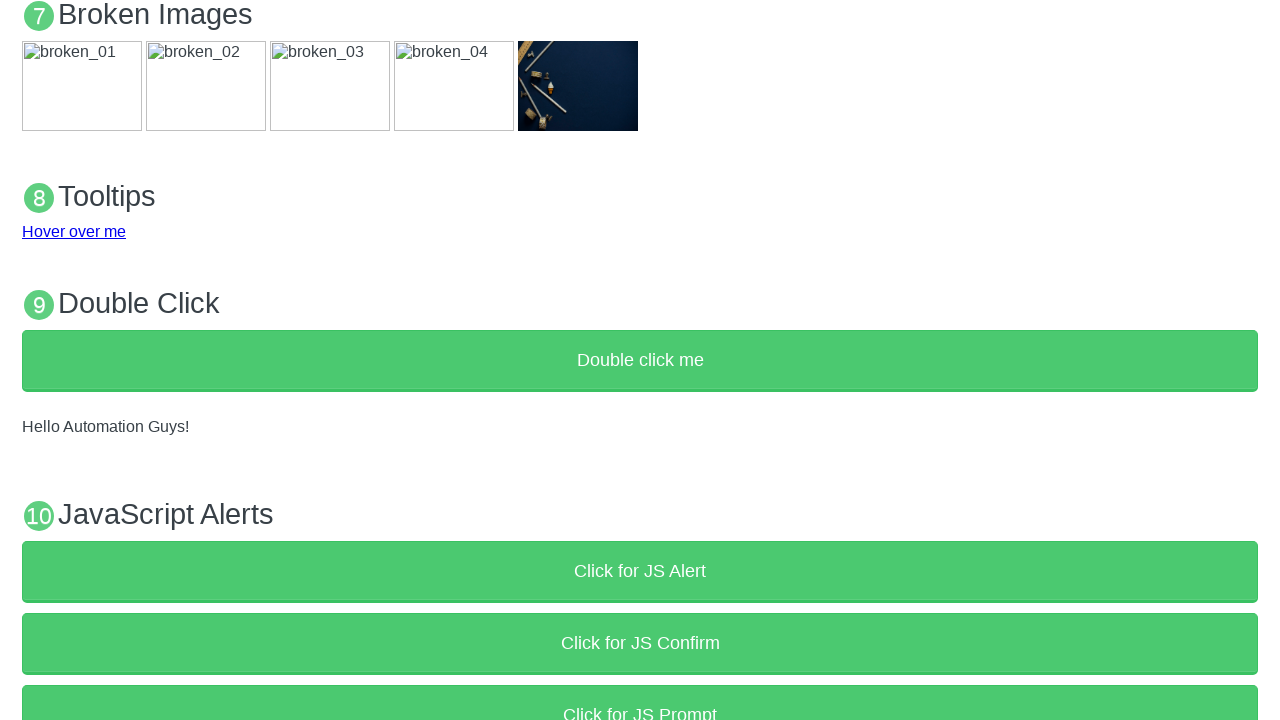